Navigates to the Rahul Shetty Academy client page and verifies the page loads successfully

Starting URL: https://rahulshettyacademy.com/client

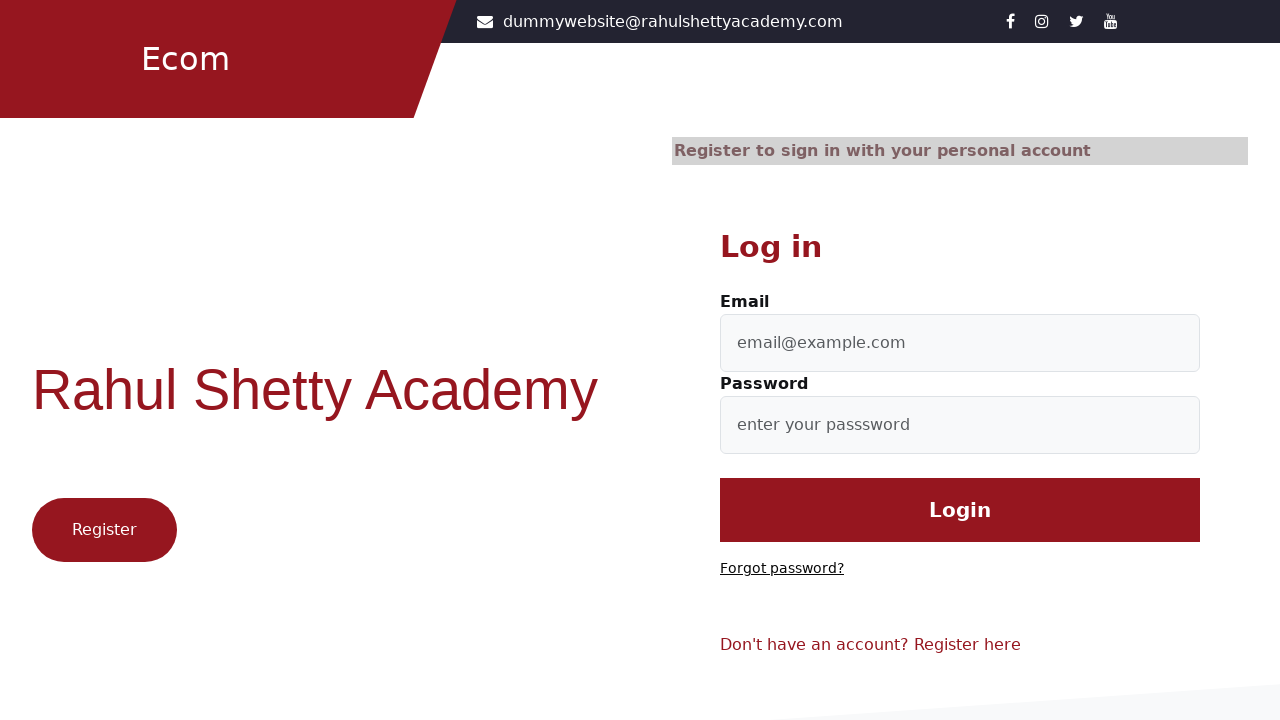

Navigated to Rahul Shetty Academy client page
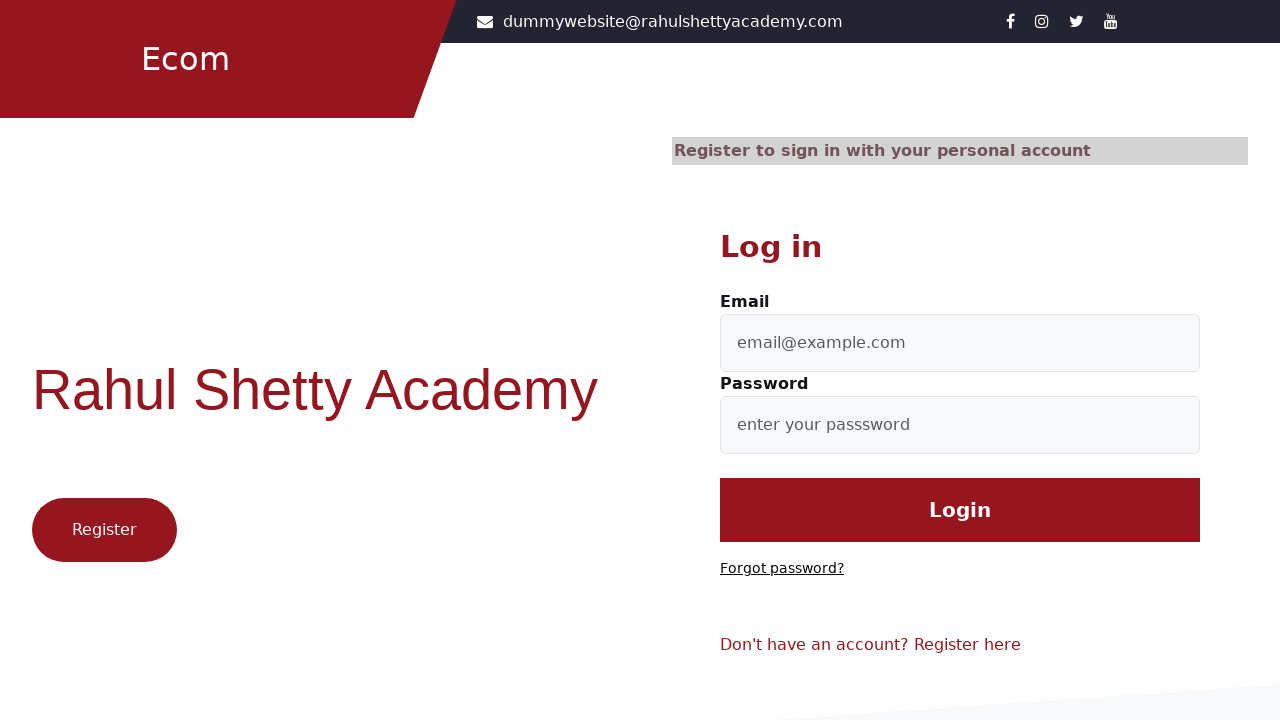

Page DOM content loaded successfully
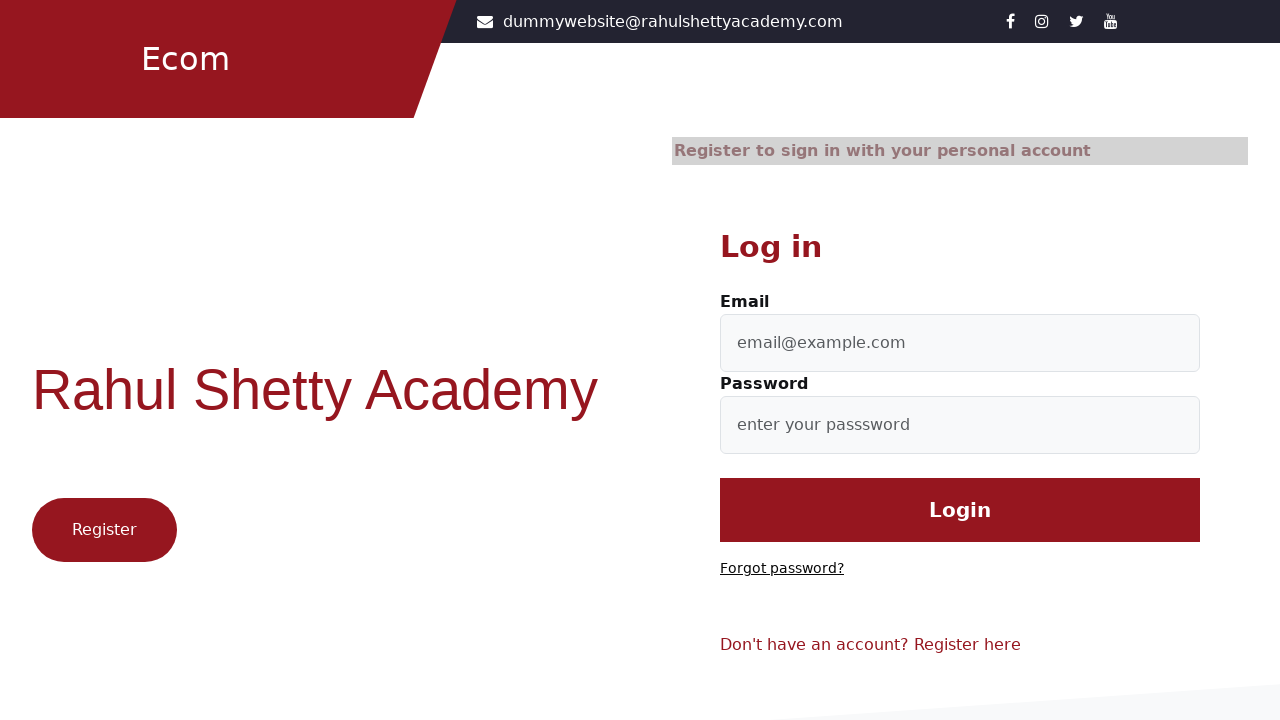

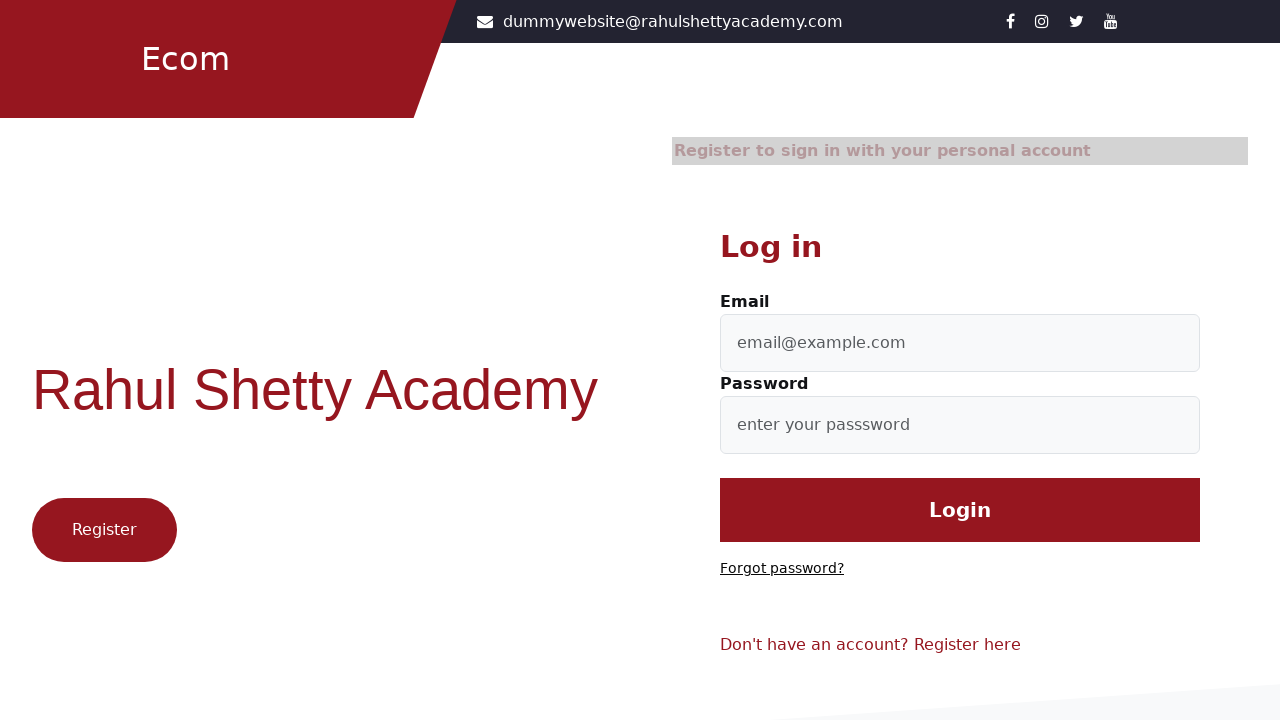